Navigates to the CURA Healthcare demo website and clicks the "Make Appointment" button to initiate the appointment booking flow.

Starting URL: https://katalon-demo-cura.herokuapp.com/

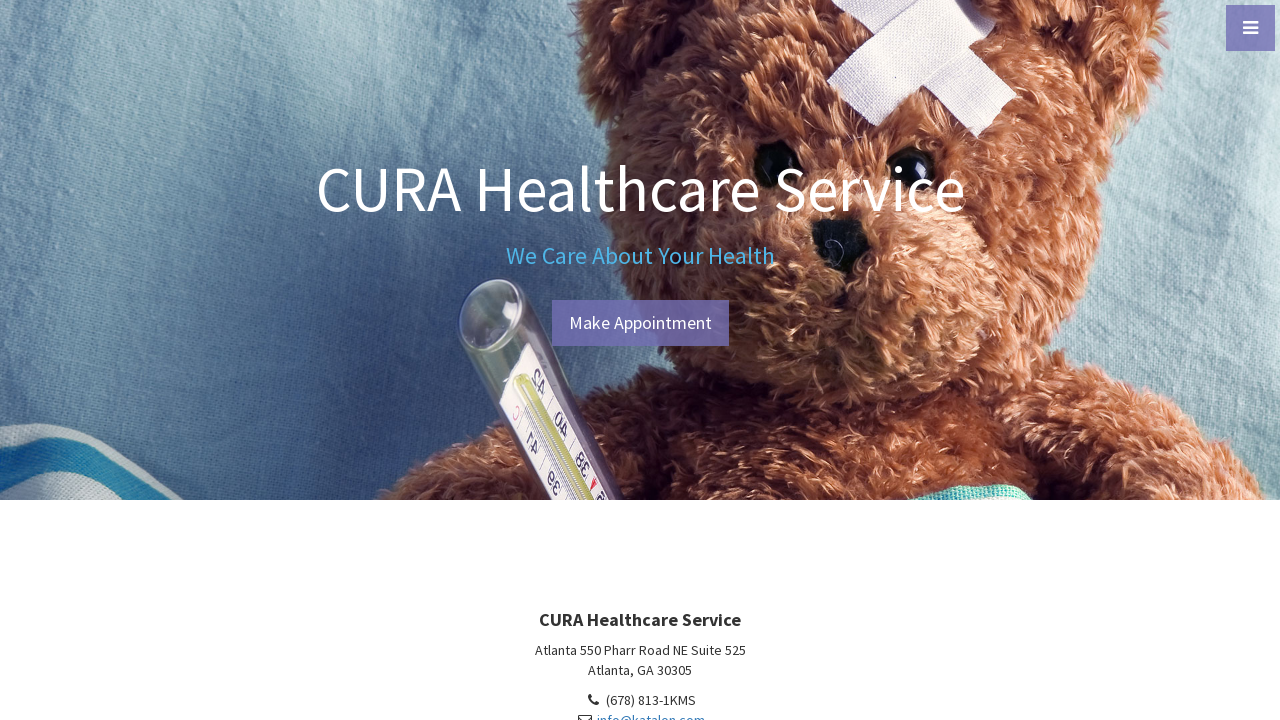

Clicked the 'Make Appointment' button to initiate appointment booking flow at (640, 323) on a#btn-make-appointment
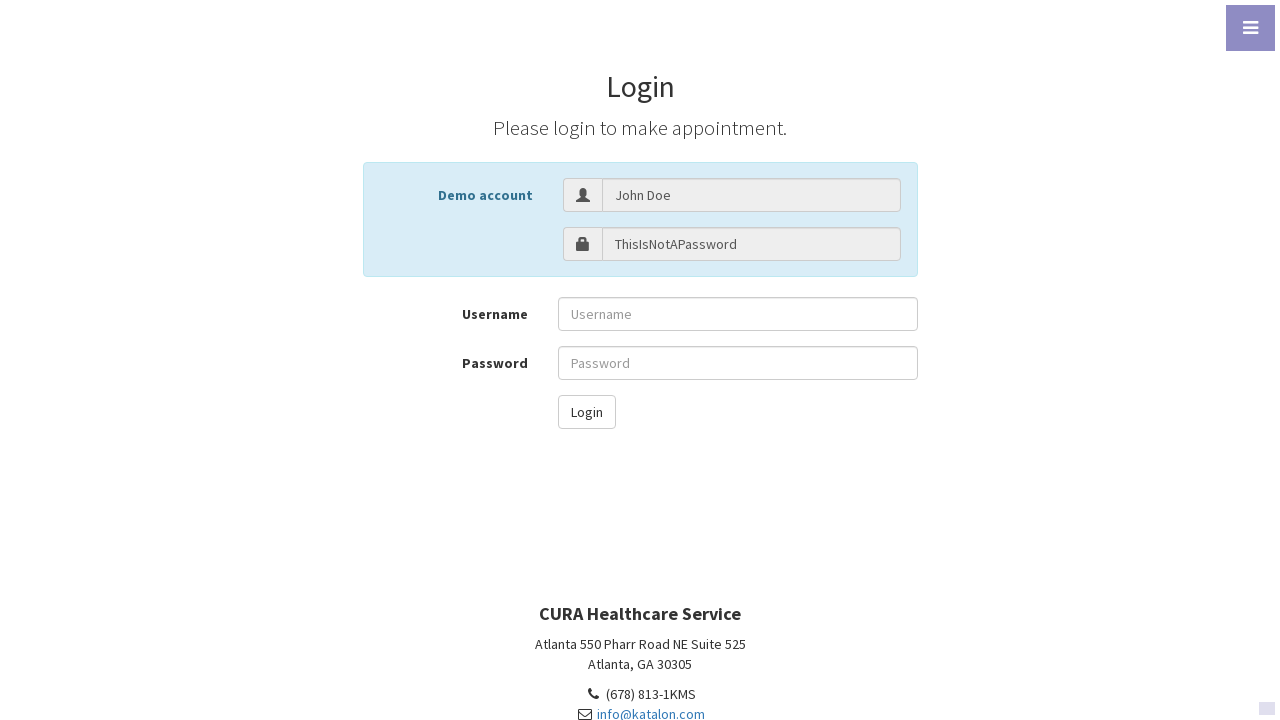

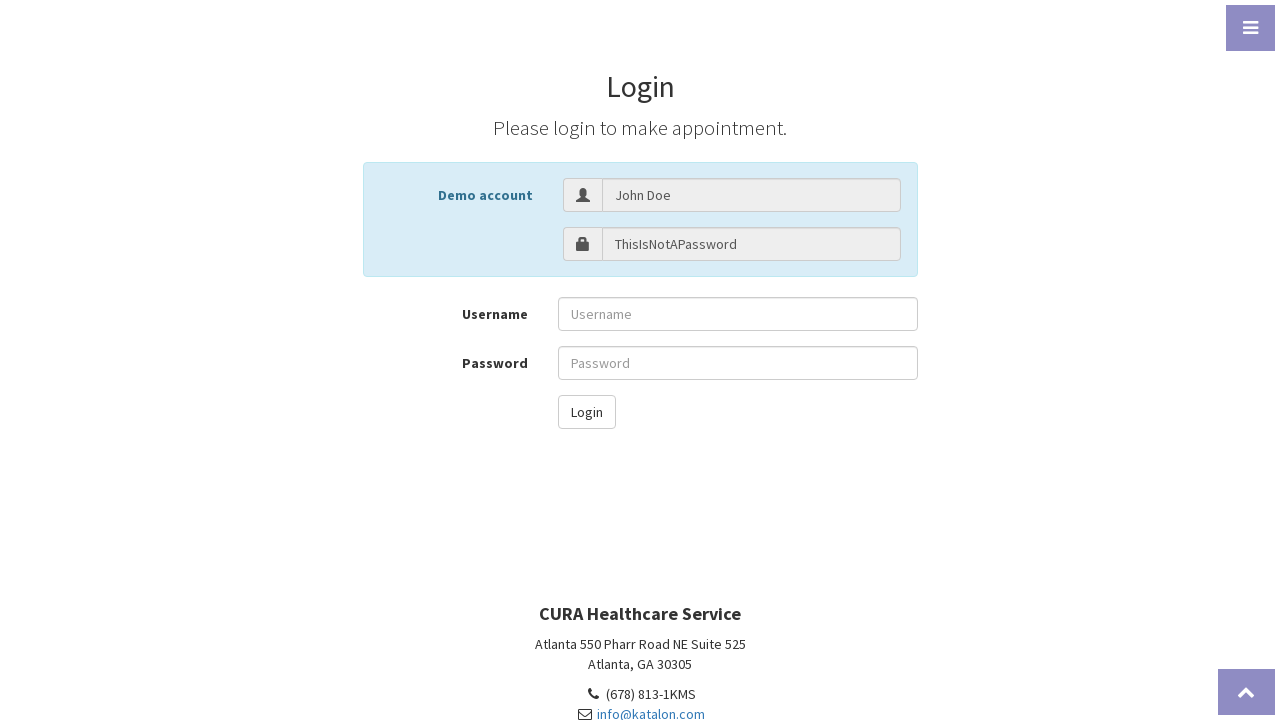